Tests React Semantic UI custom dropdown by selecting countries from the dropdown and verifying the selected values are displayed.

Starting URL: https://react.semantic-ui.com/maximize/dropdown-example-search-selection/

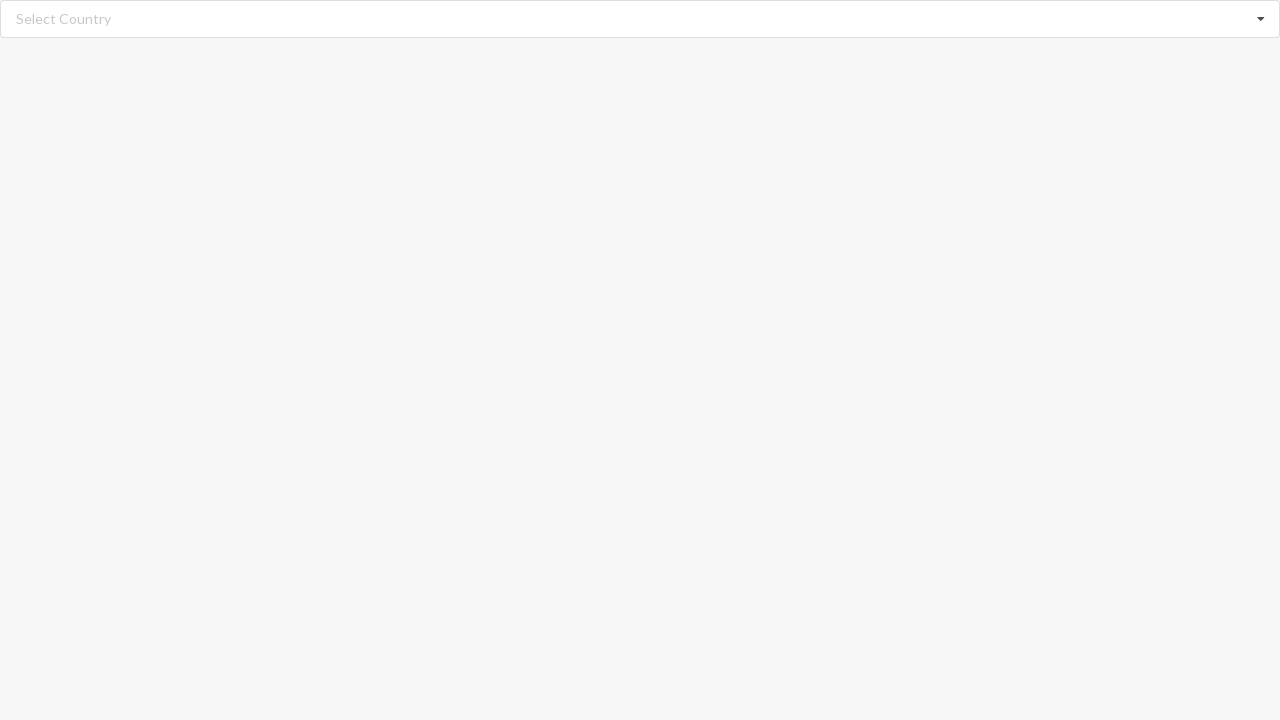

Clicked dropdown to open country selection at (640, 19) on div.dropdown
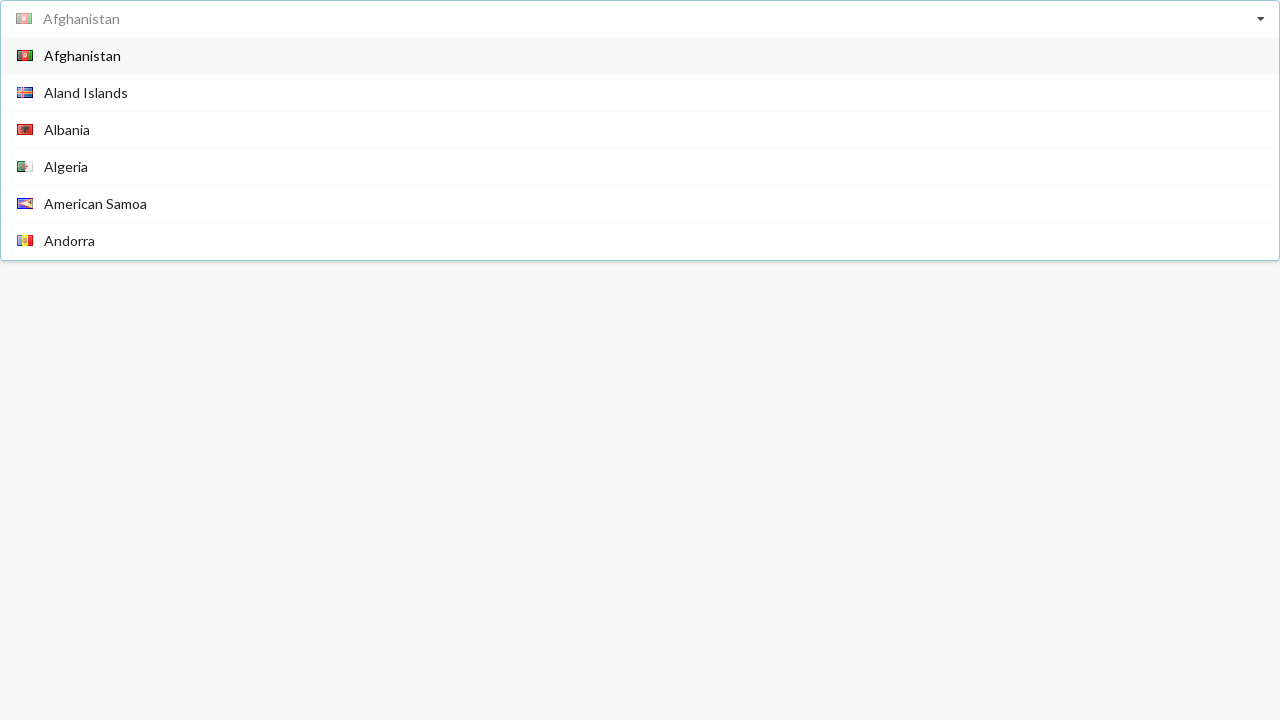

Dropdown menu items loaded
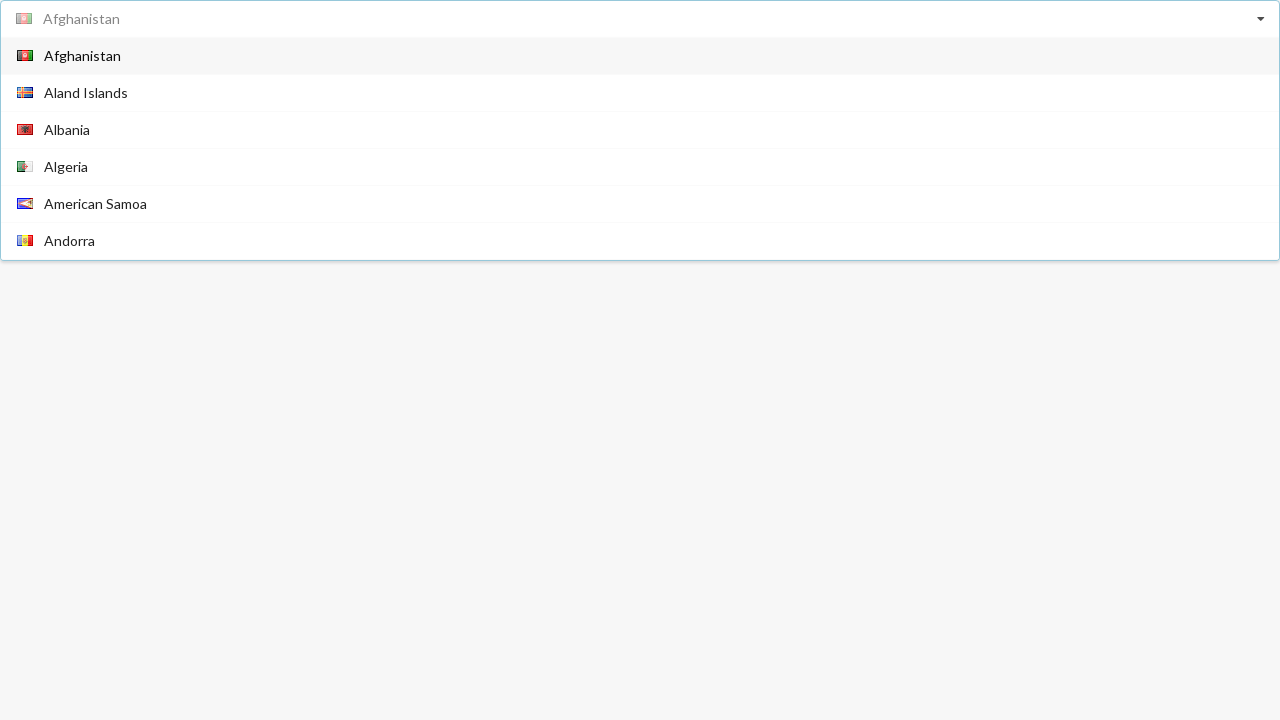

Selected 'Afghanistan' from dropdown at (82, 56) on div.item>span:has-text('Afghanistan')
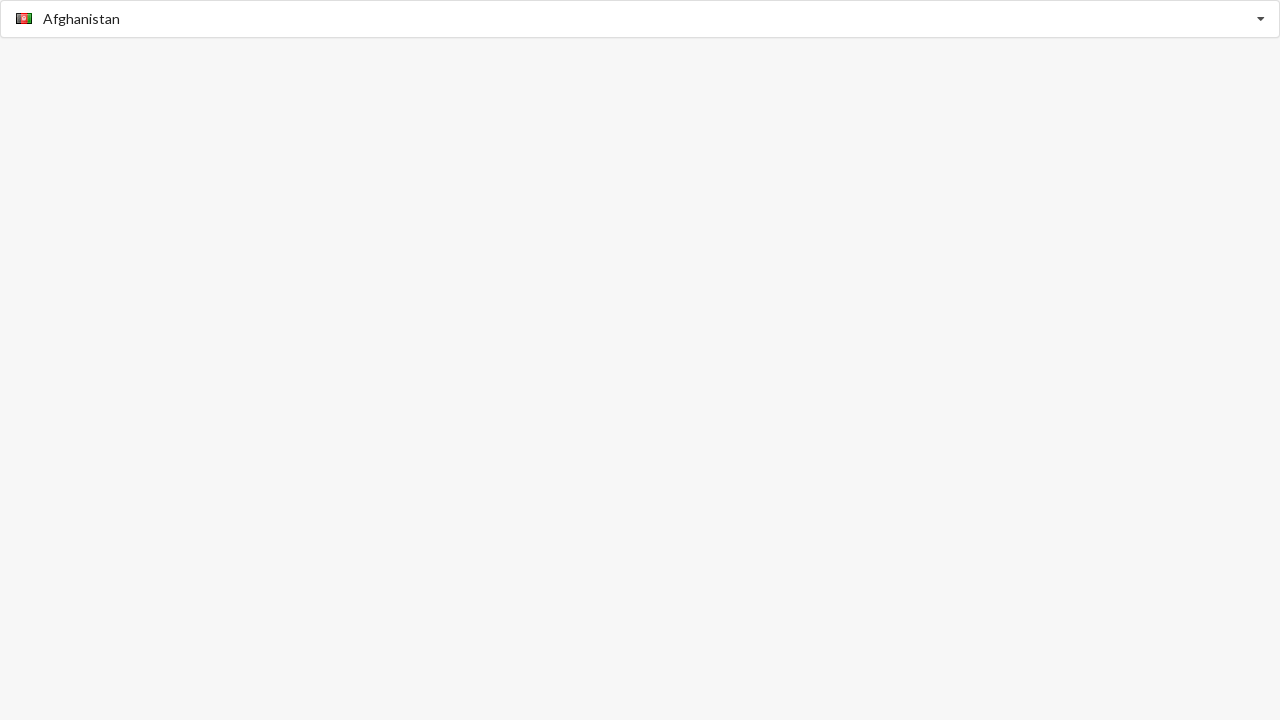

Verified 'Afghanistan' is displayed as selected value
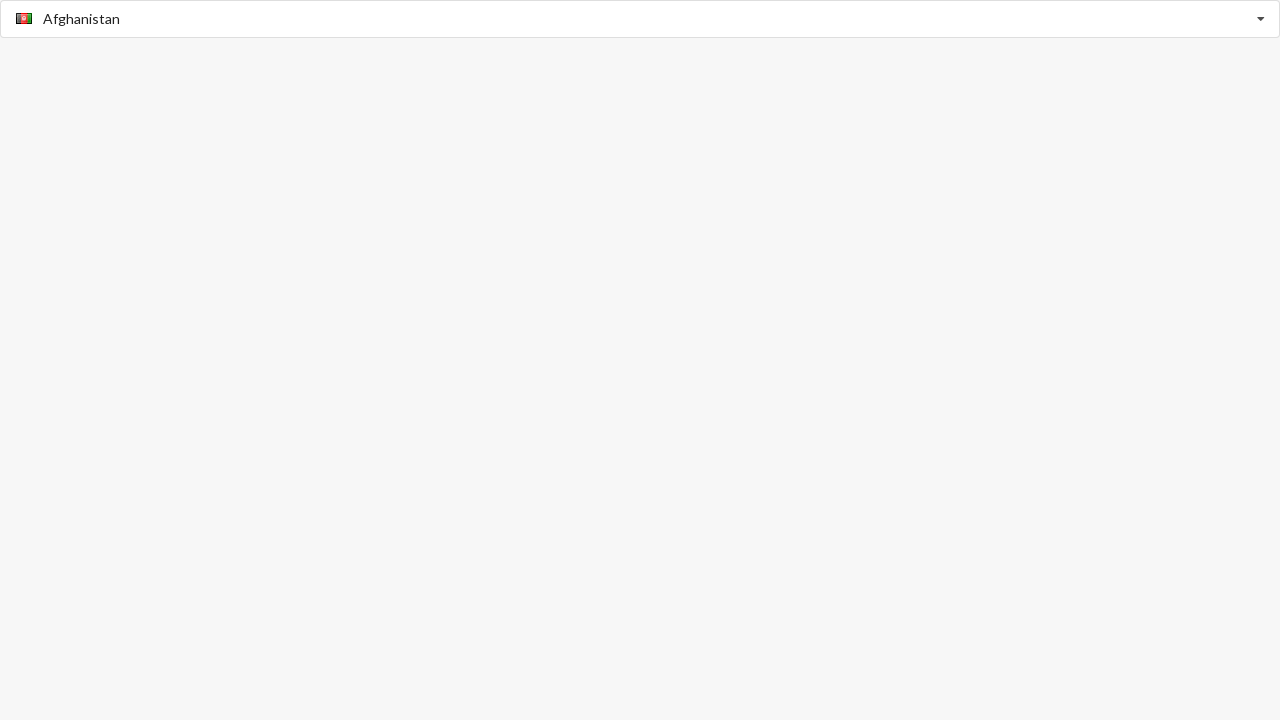

Clicked dropdown to open country selection again at (640, 19) on div.dropdown
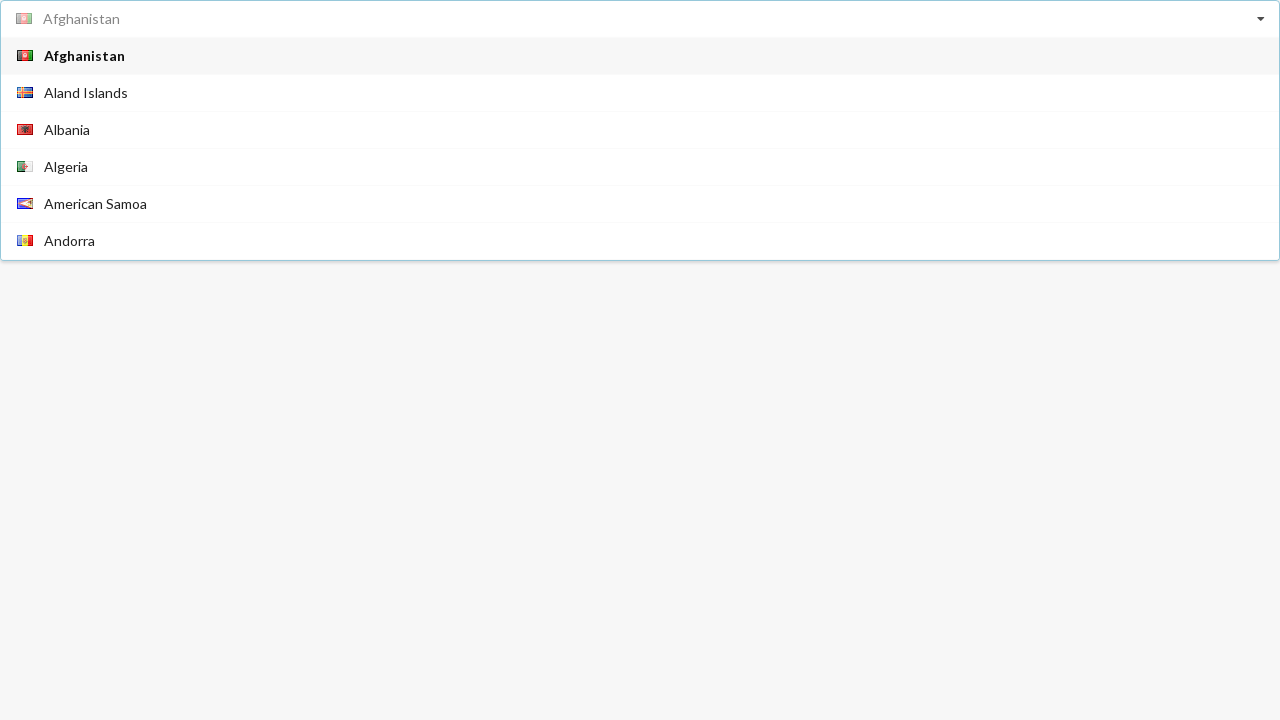

Dropdown menu items loaded
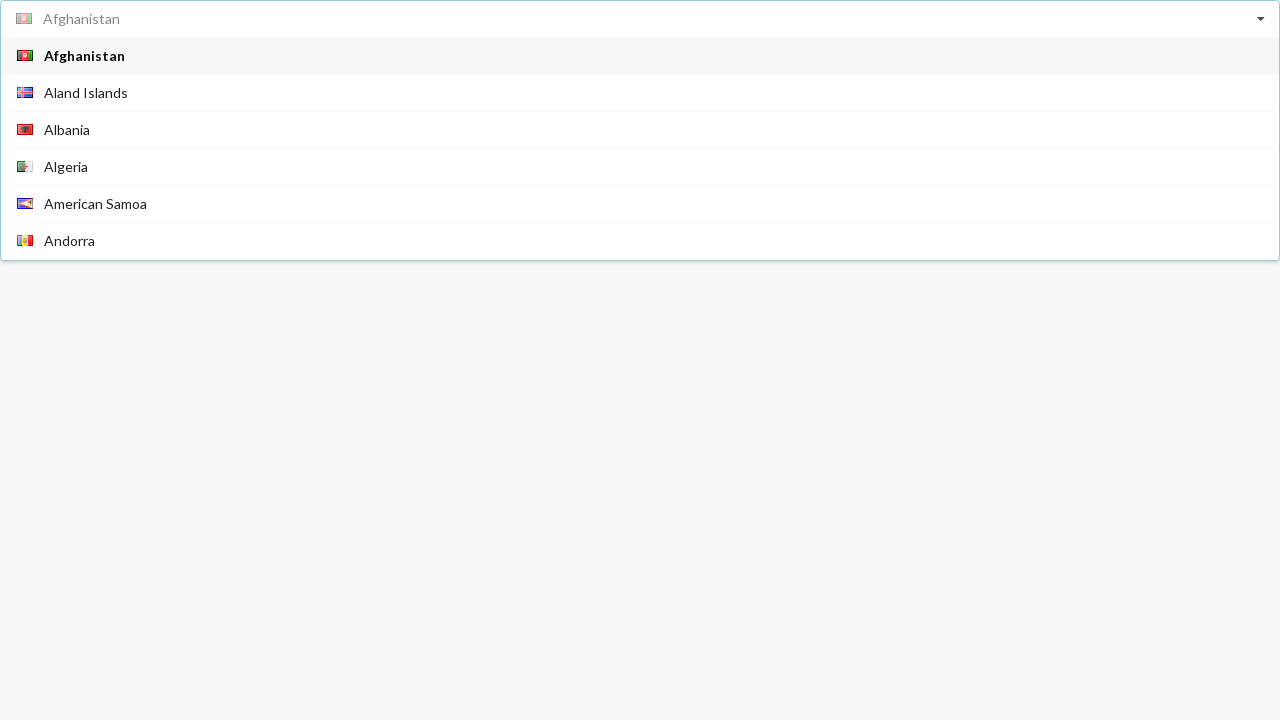

Selected 'Aland Islands' from dropdown at (86, 92) on div.item>span:has-text('Aland Islands')
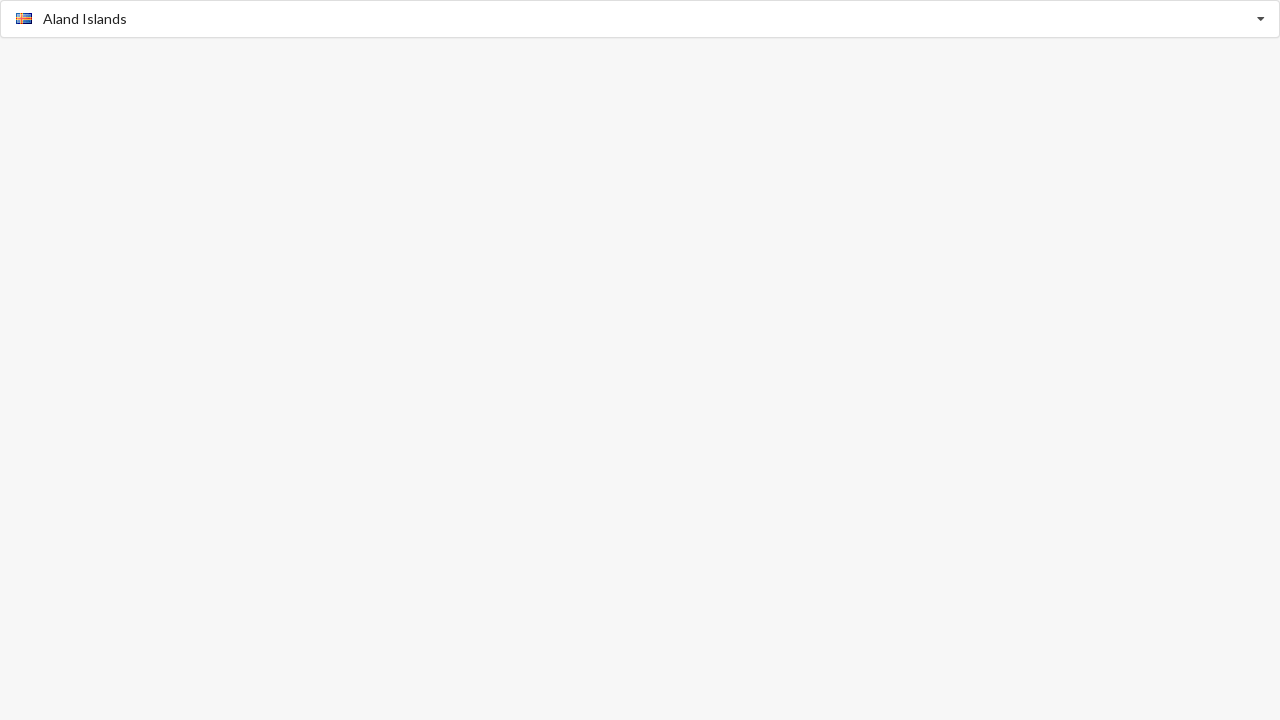

Verified 'Aland Islands' is displayed as selected value
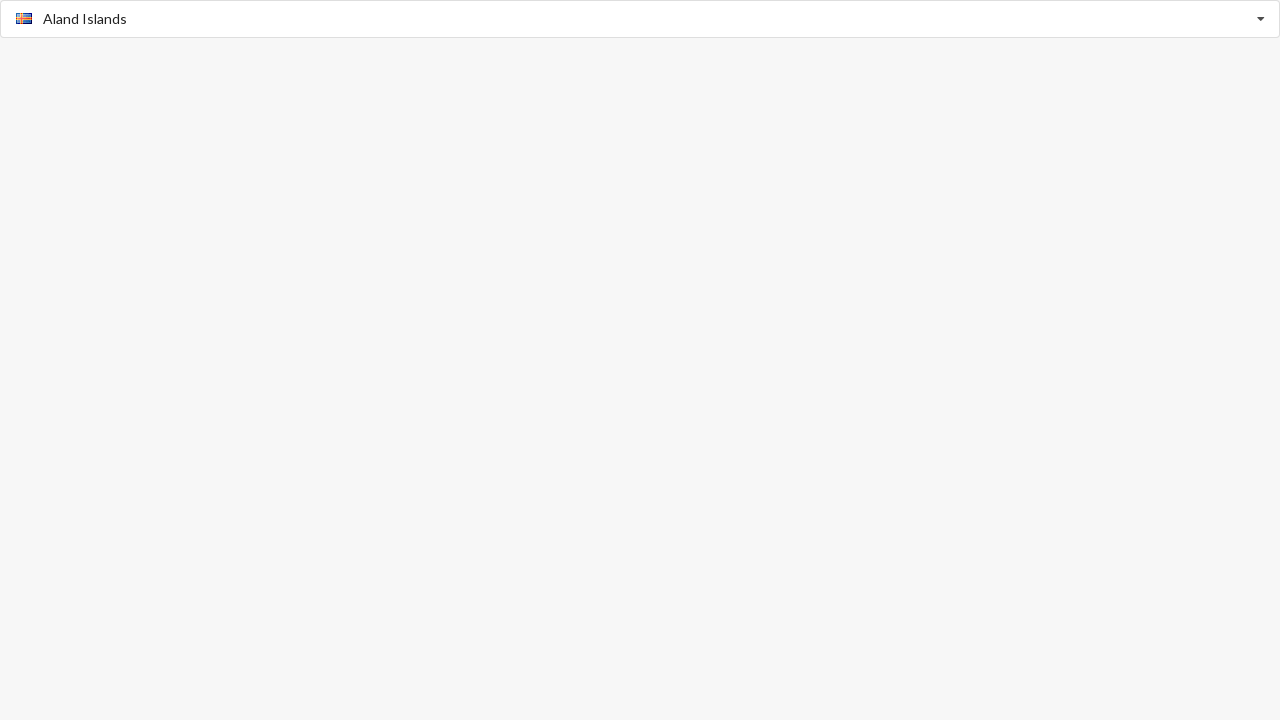

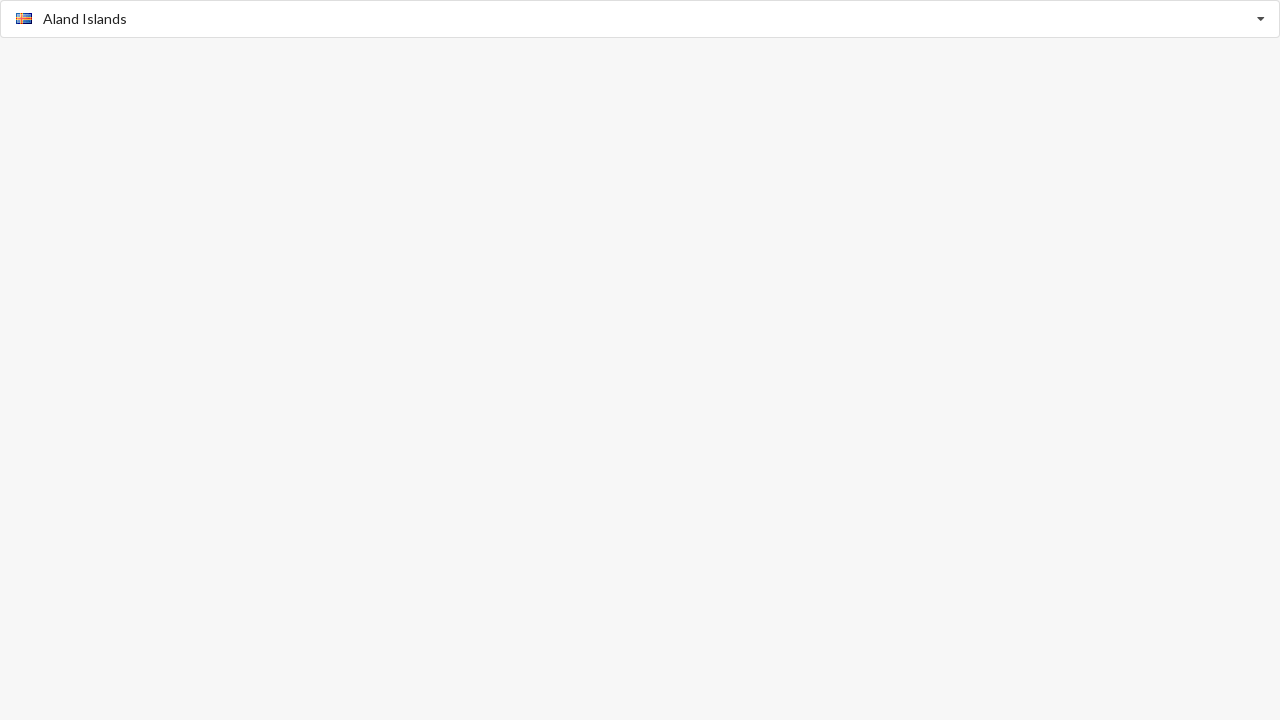